Tests keyboard accessibility by pressing Tab key multiple times to navigate through focusable elements

Starting URL: https://gma3561.github.io/The-realty_hasia/

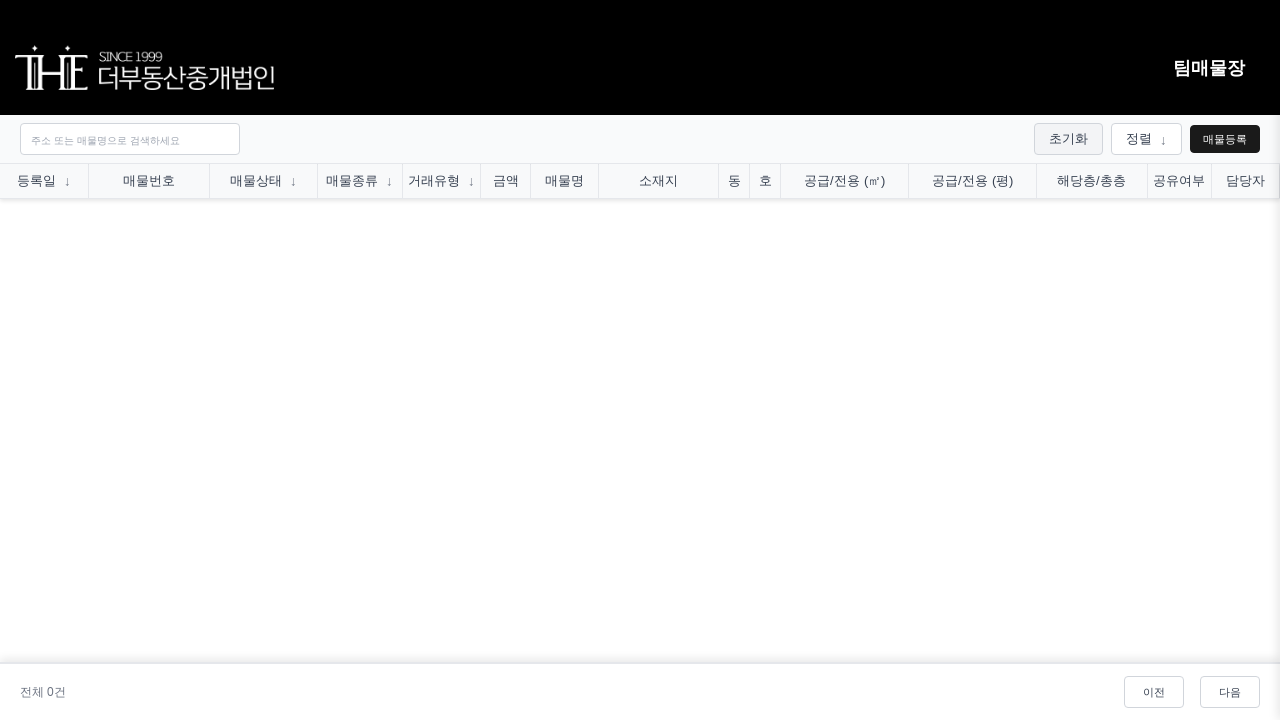

Data table loaded successfully
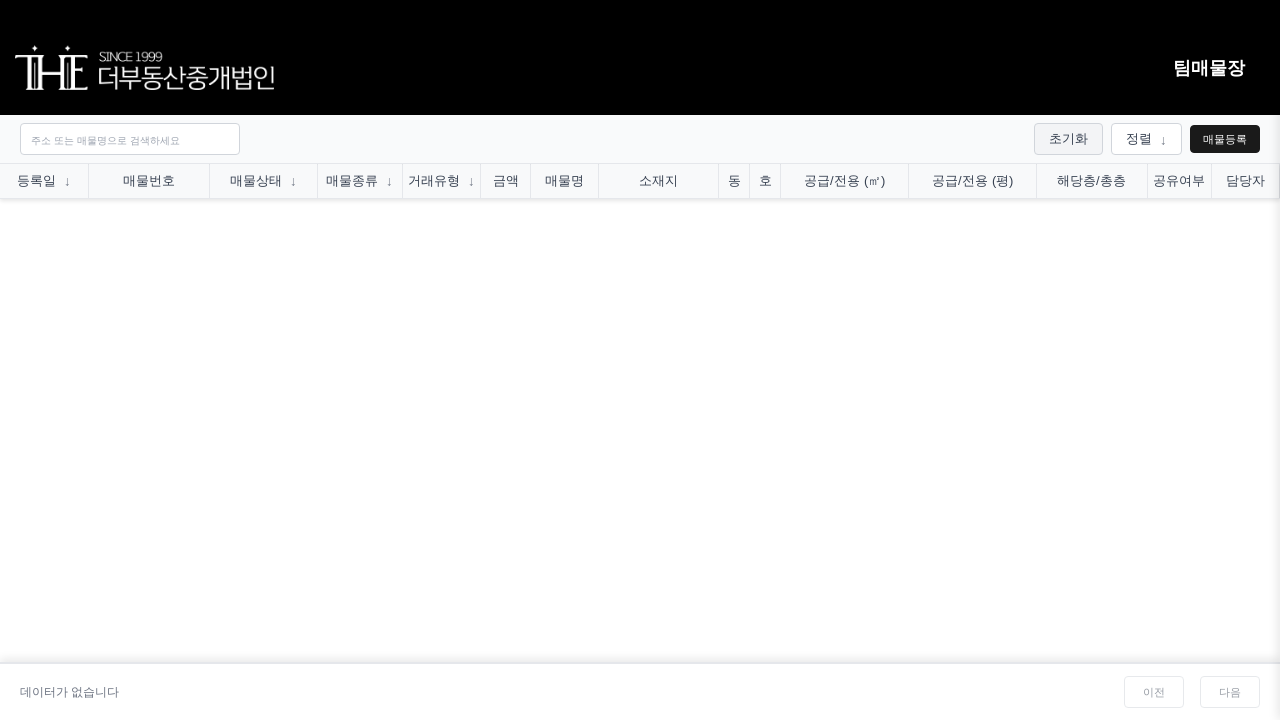

Pressed Tab key - navigated to first focusable element
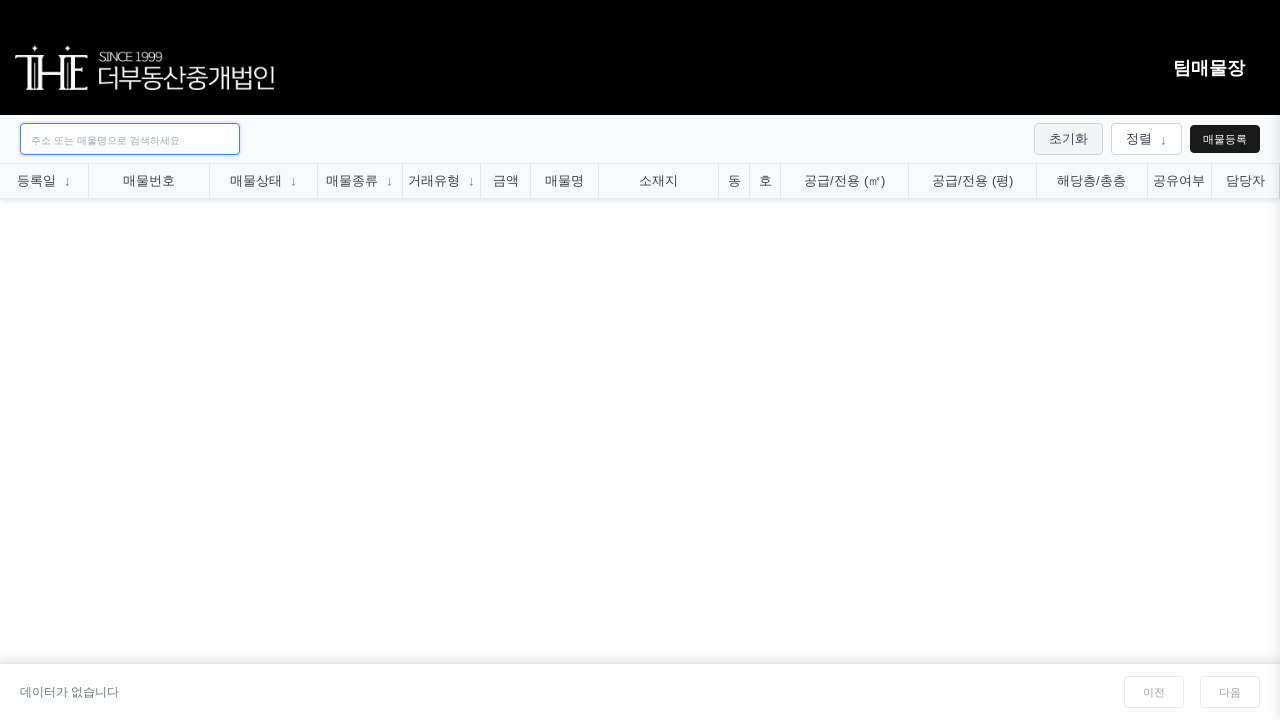

Pressed Tab key - navigated to second focusable element
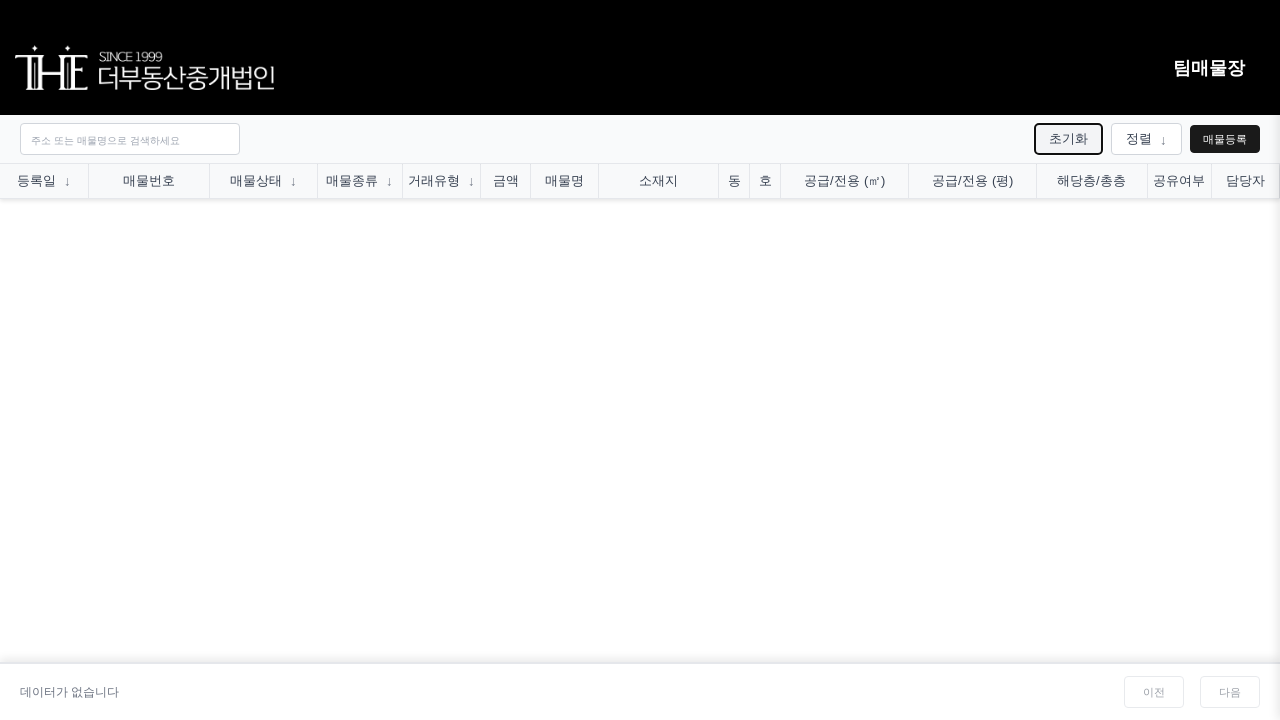

Pressed Tab key - navigated to third focusable element
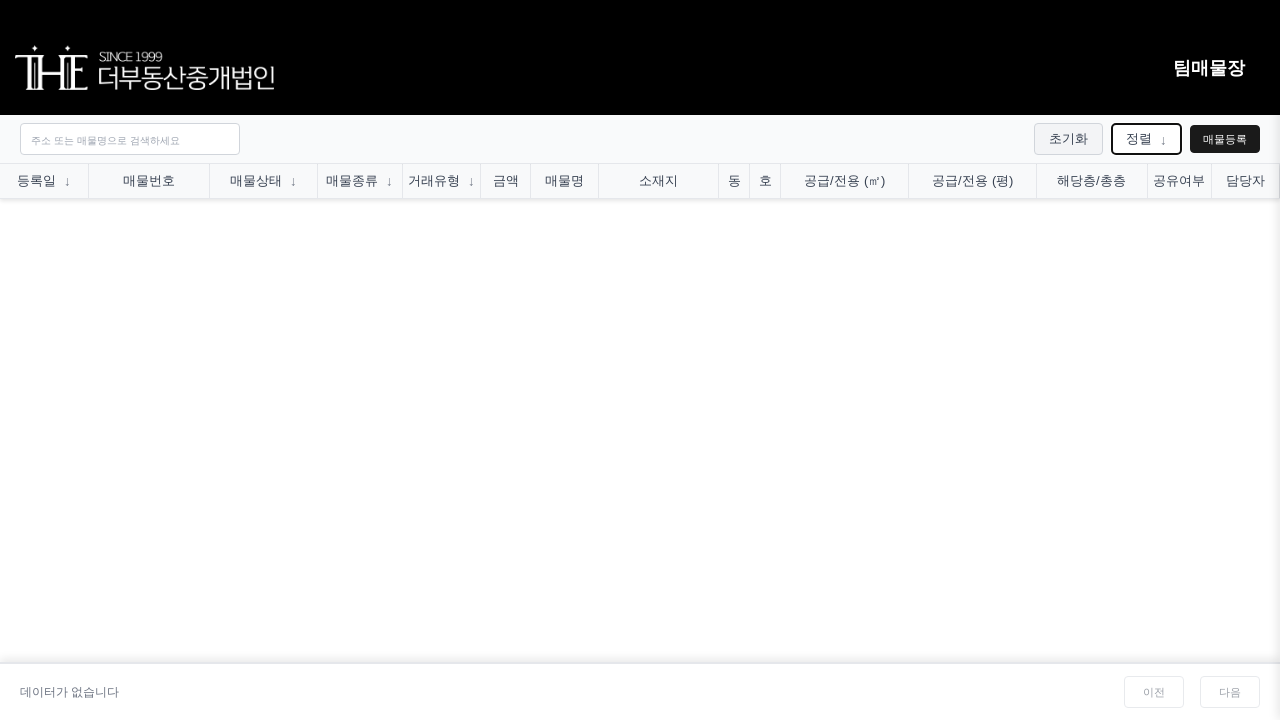

Waited 500ms to verify keyboard focus movement
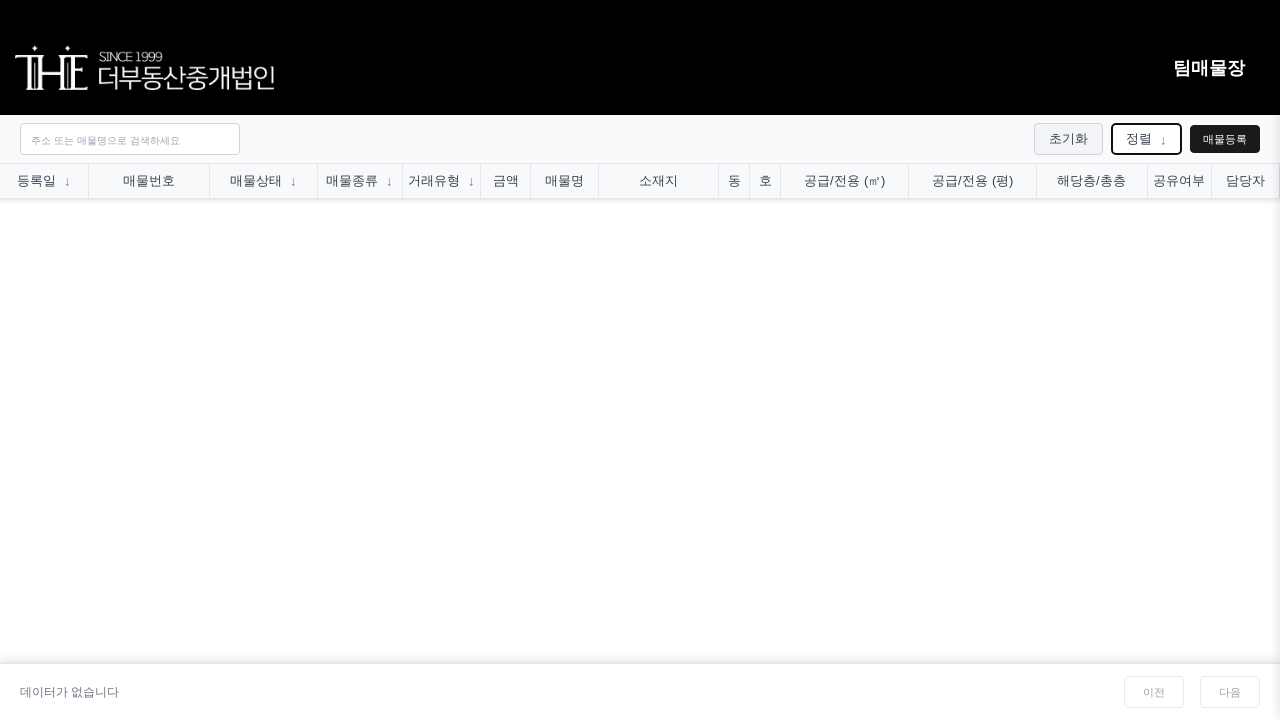

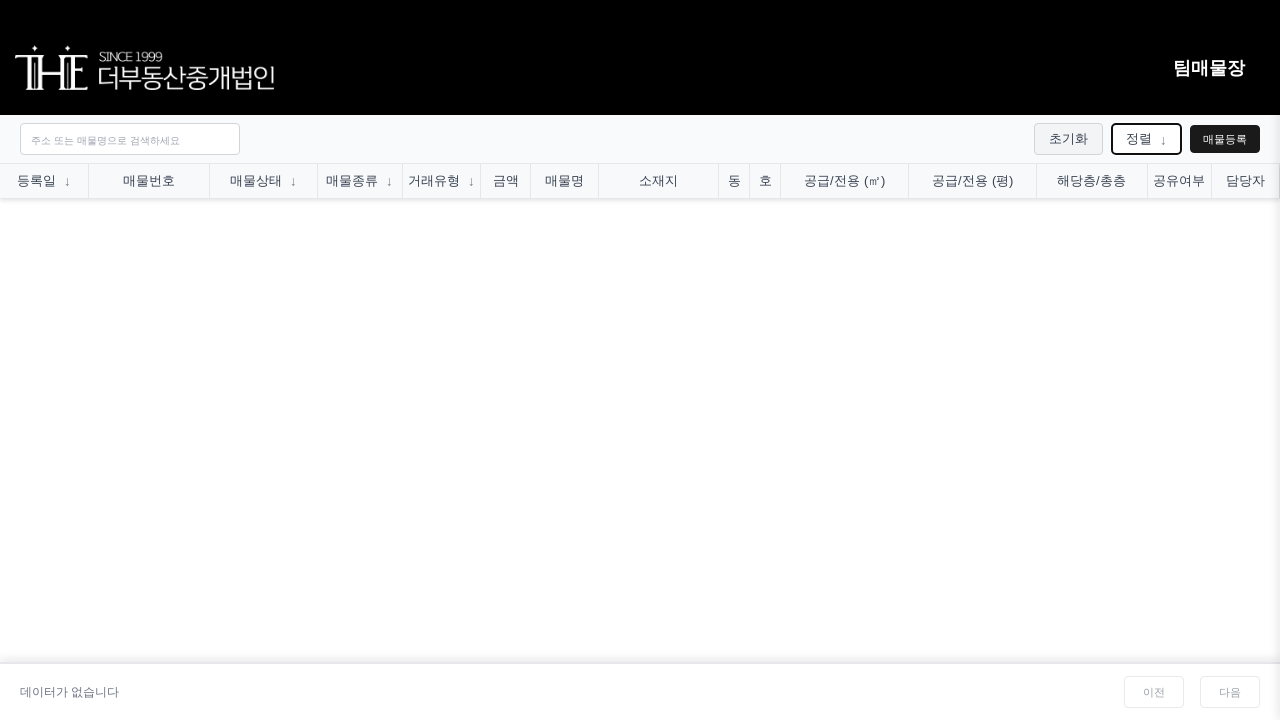